Tests the autocomplete/autosuggestion functionality by typing in a partial country name and selecting a matching suggestion from the dropdown list

Starting URL: https://rahulshettyacademy.com/AutomationPractice/

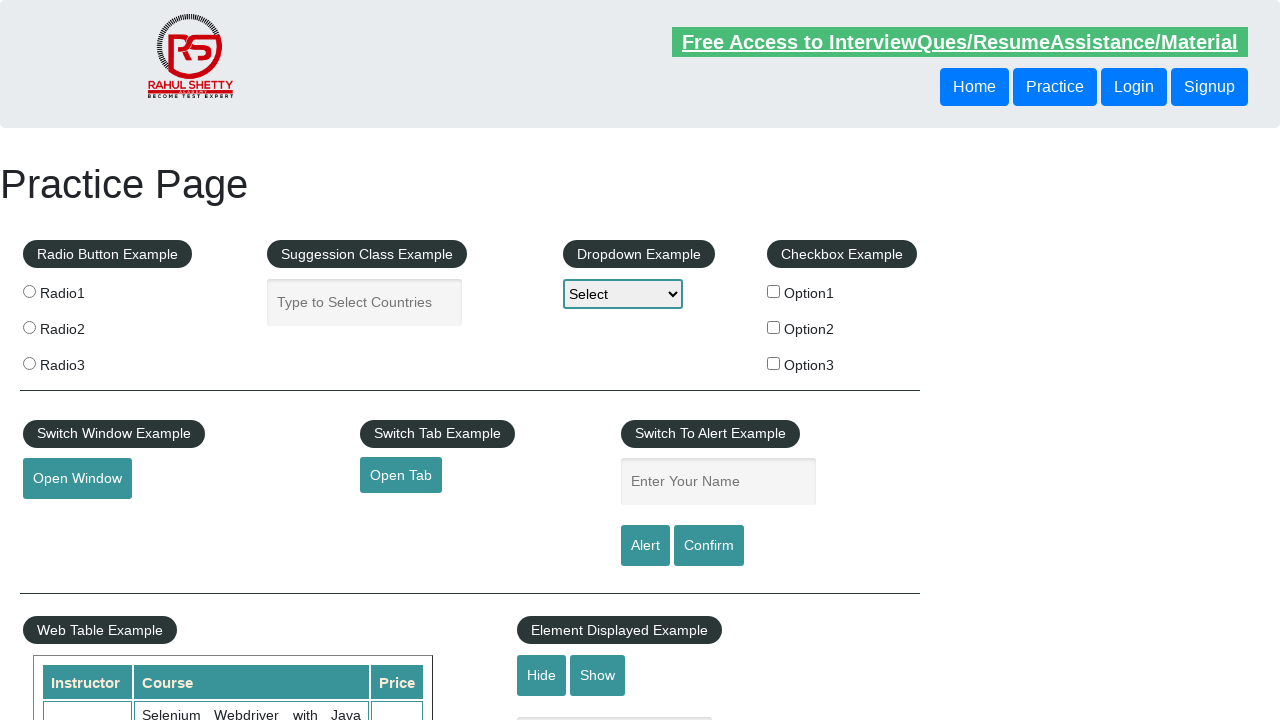

Typed 'hon' in autocomplete input field on input#autocomplete
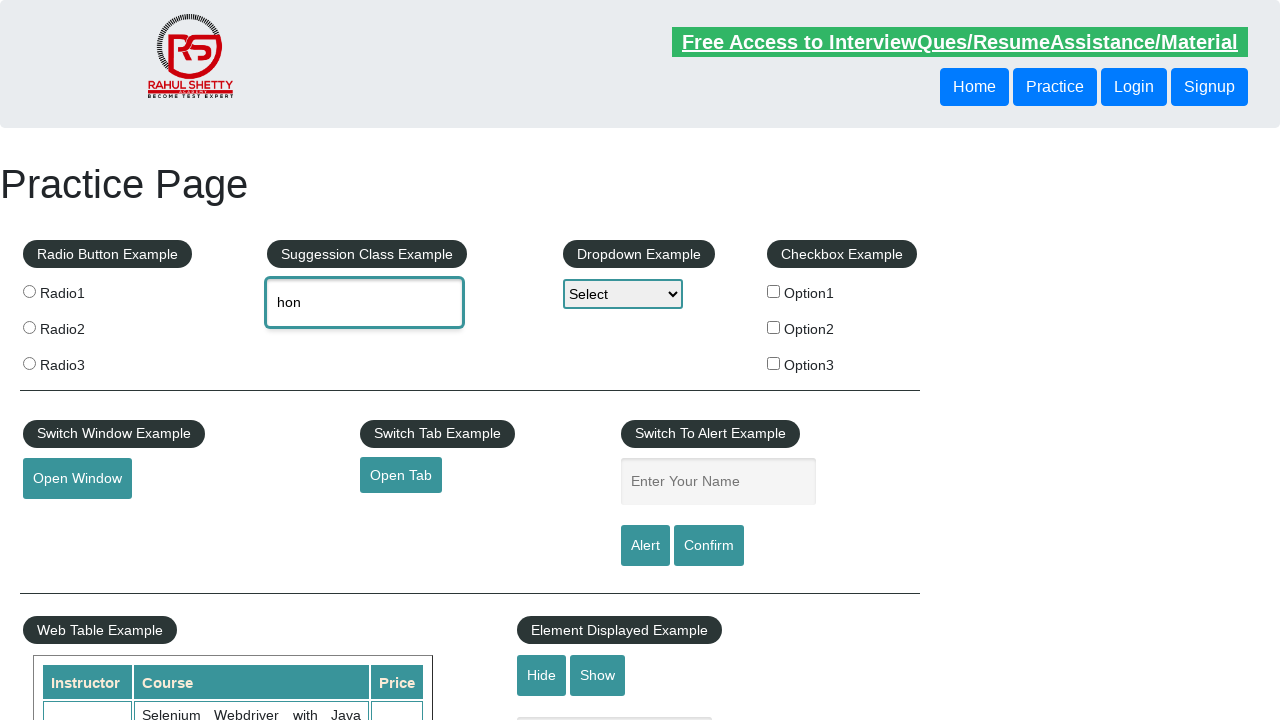

Autocomplete suggestion dropdown appeared
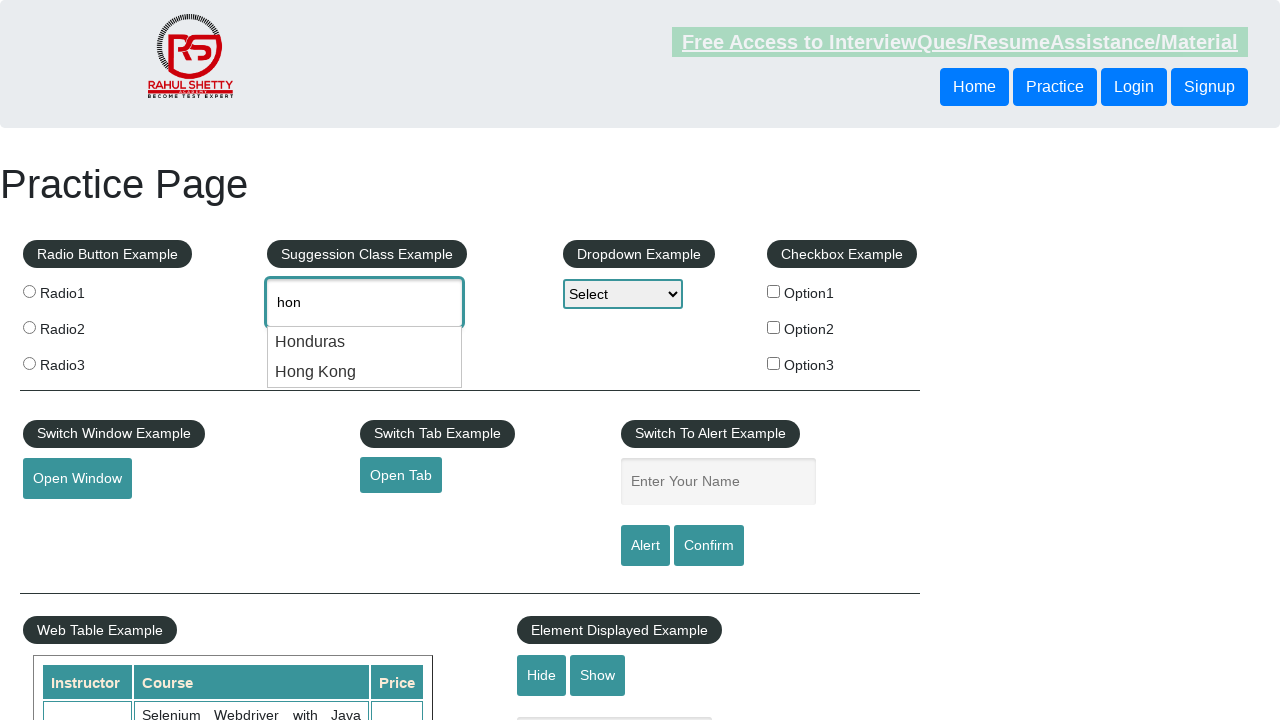

Retrieved all autocomplete suggestions from dropdown
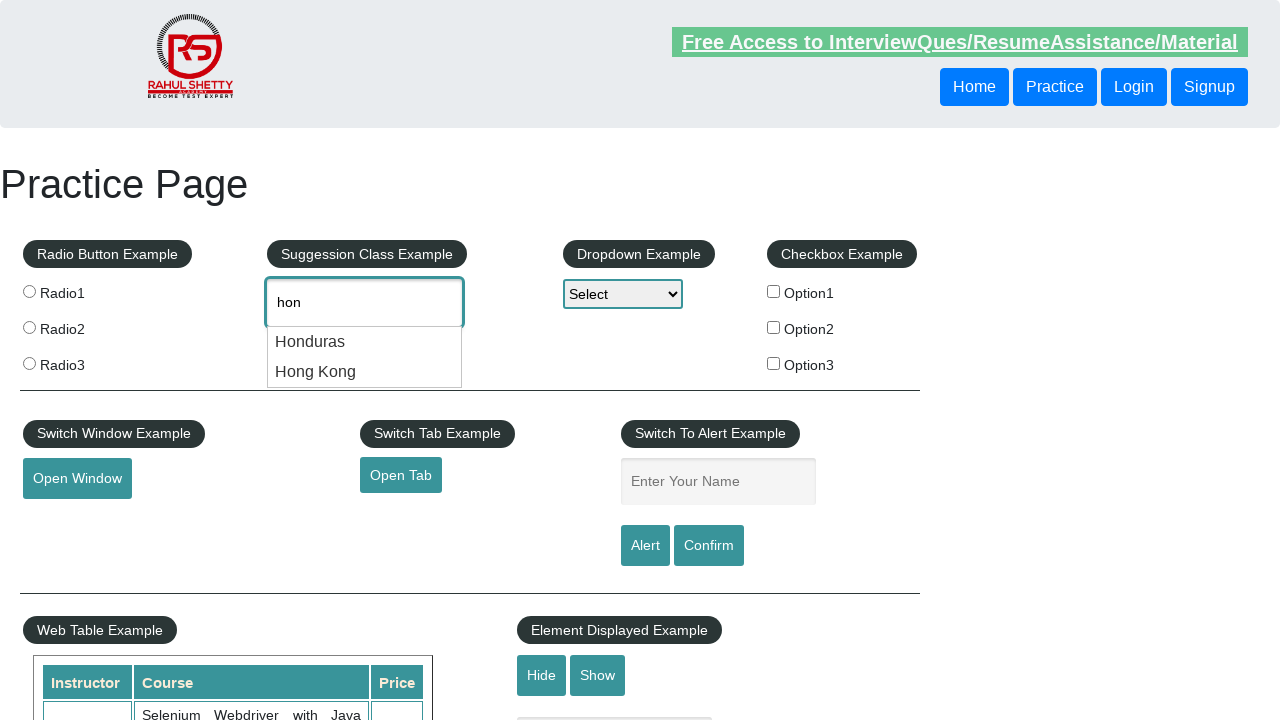

Selected 'Hong' suggestion from autocomplete dropdown at (365, 372) on xpath=//html/body/ul/li >> nth=1
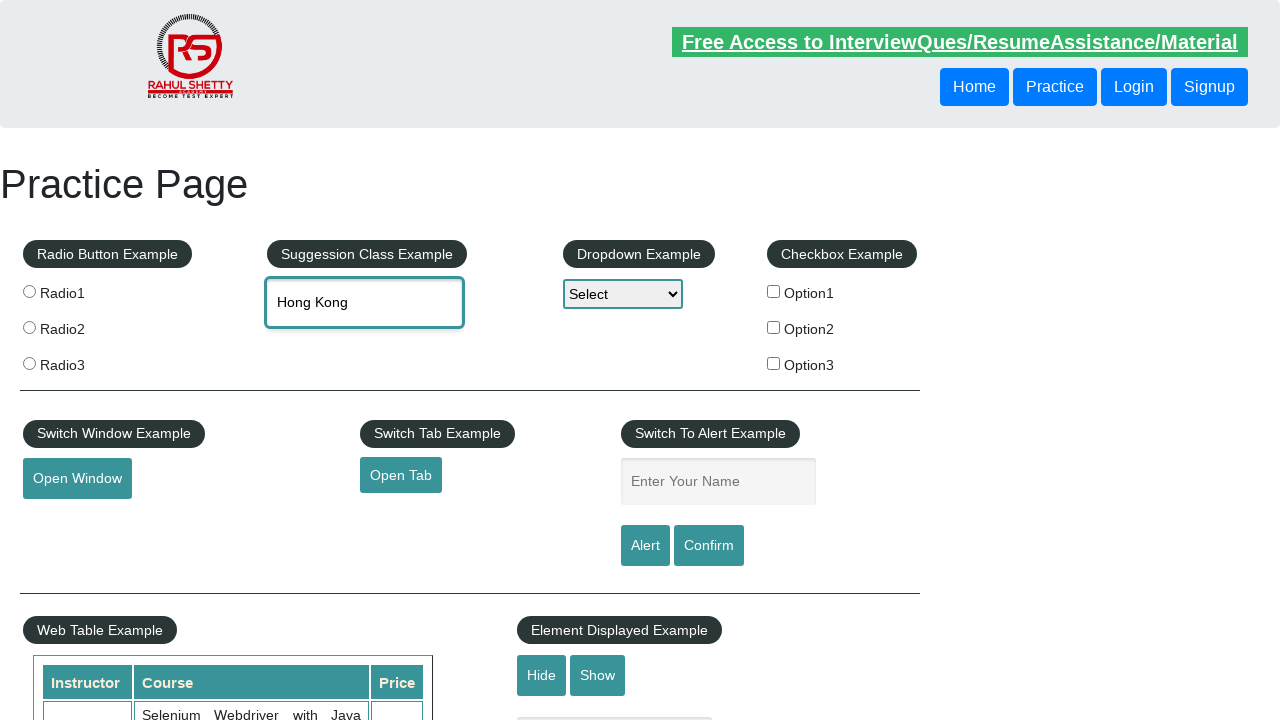

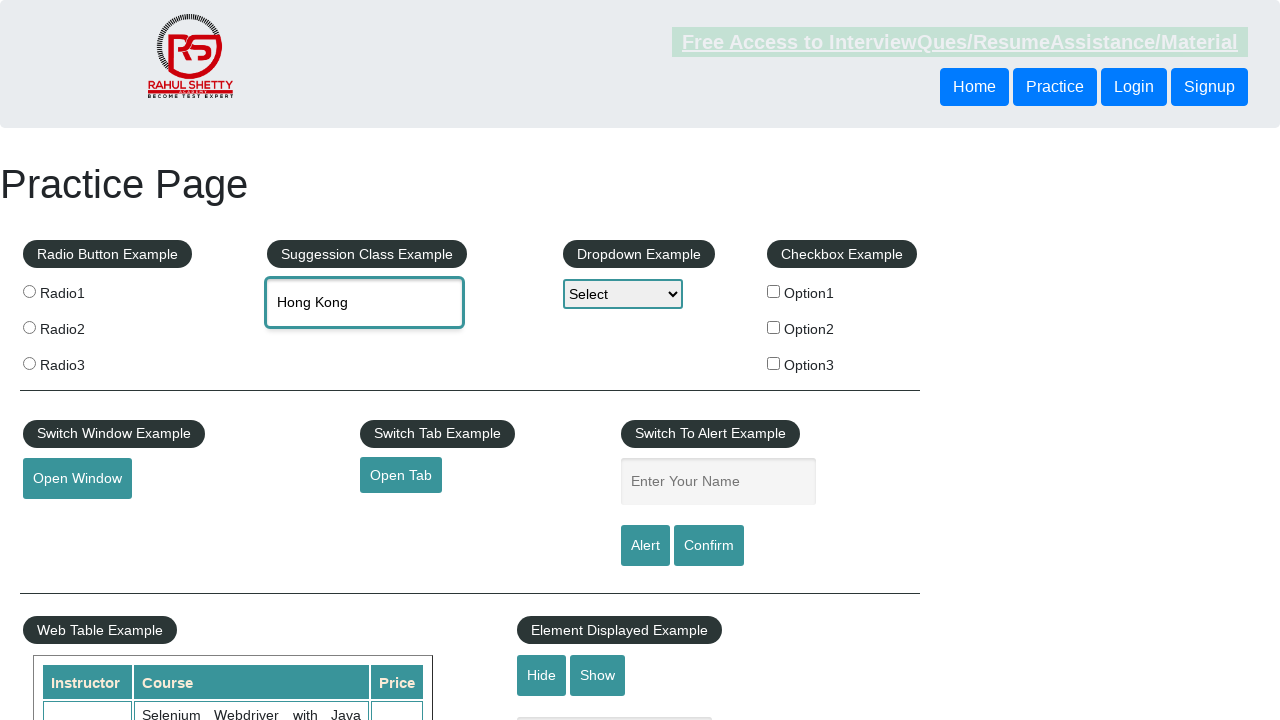